Tests radio button selection functionality on DemoQA website by clicking different radio button options and verifying their selection states

Starting URL: https://demoqa.com/radio-button

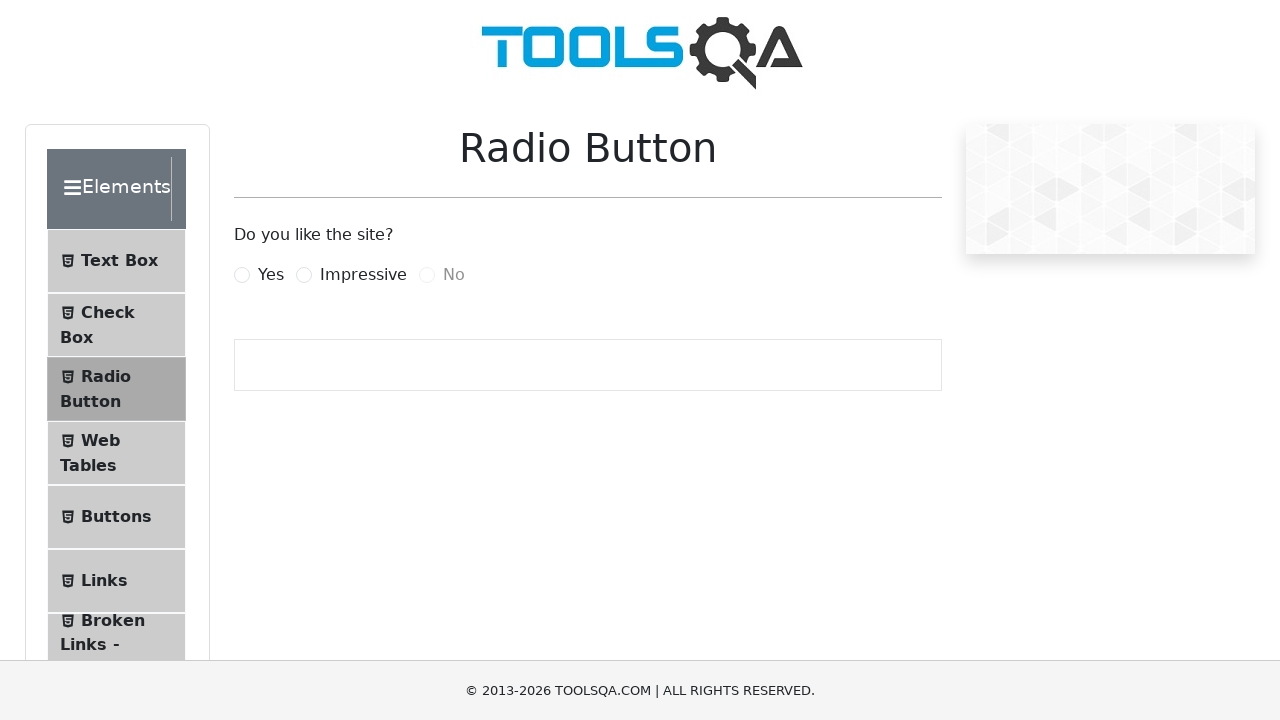

Clicked Yes radio button at (271, 275) on label[for='yesRadio']
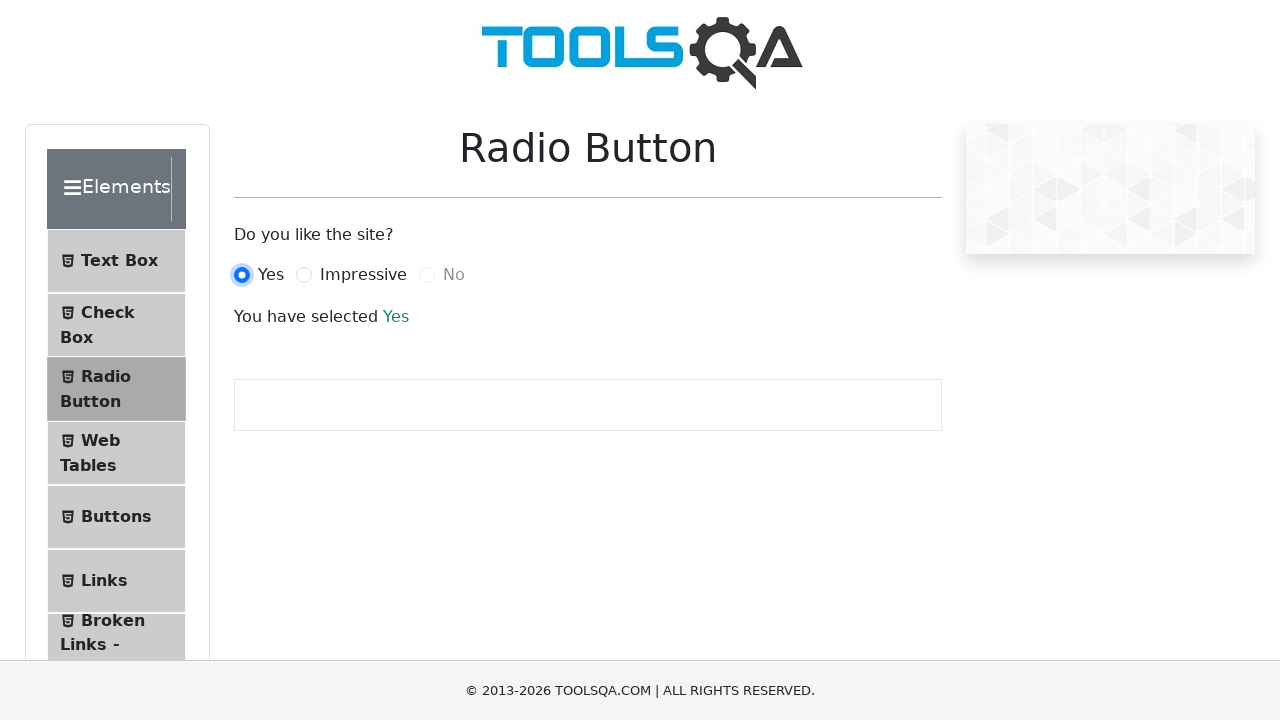

Clicked Impressive radio button at (363, 275) on label[for='impressiveRadio']
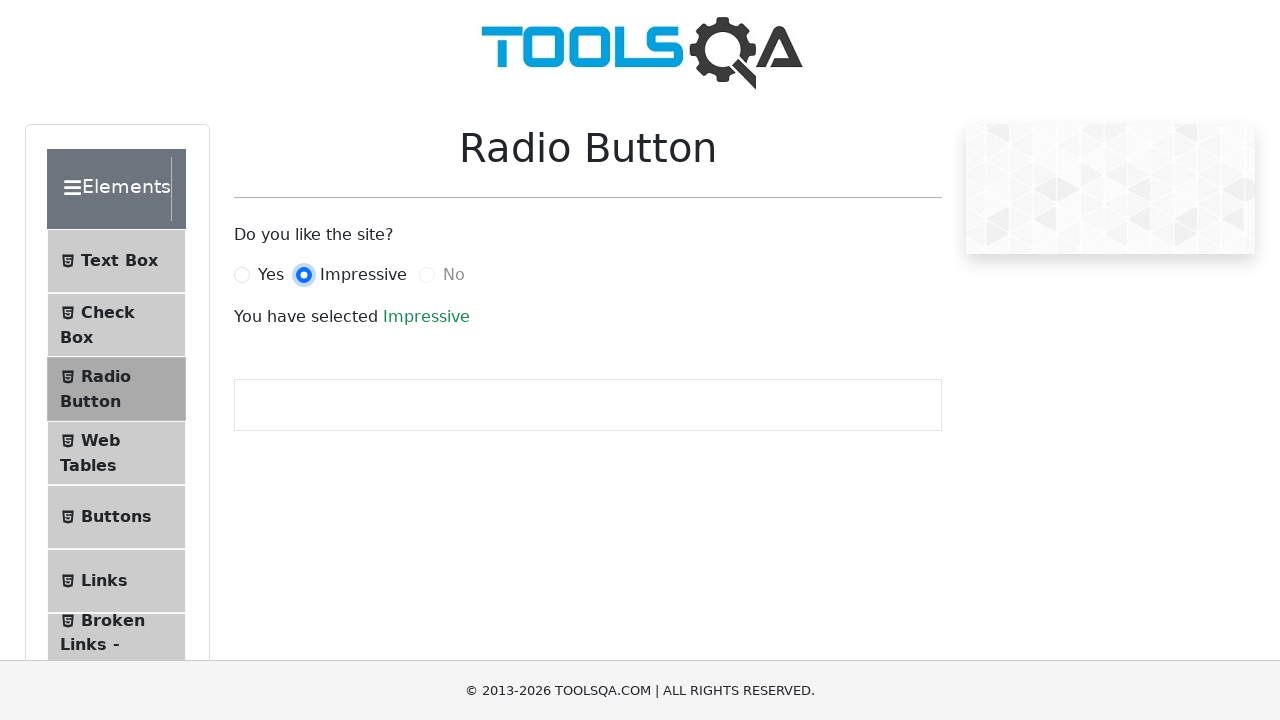

No radio button is disabled, click failed as expected on label[for='noRadio']
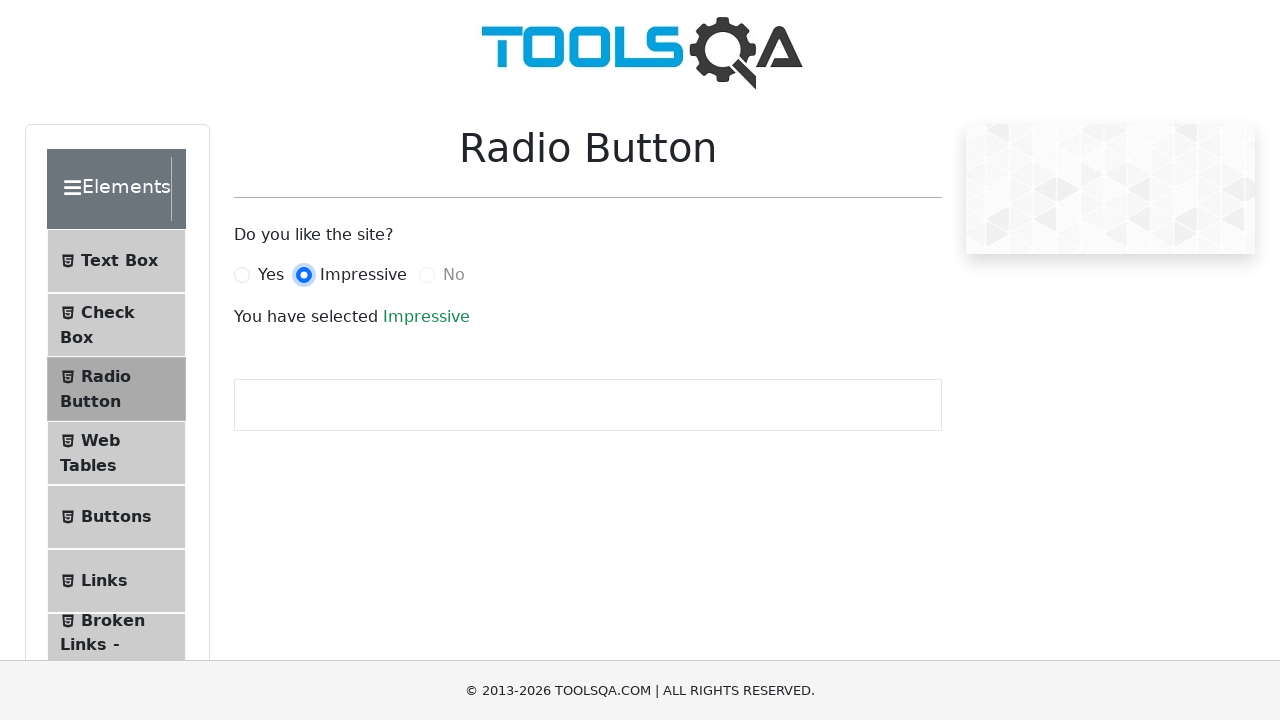

Verified selected radio button text is displayed
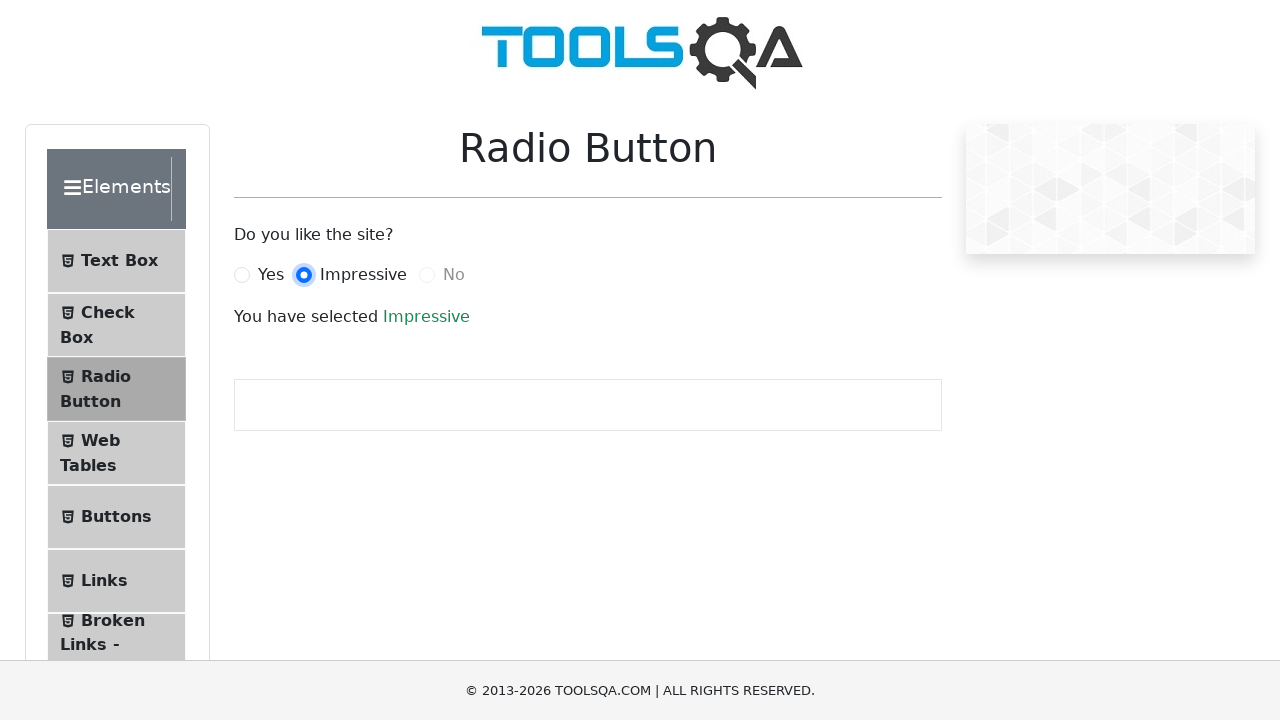

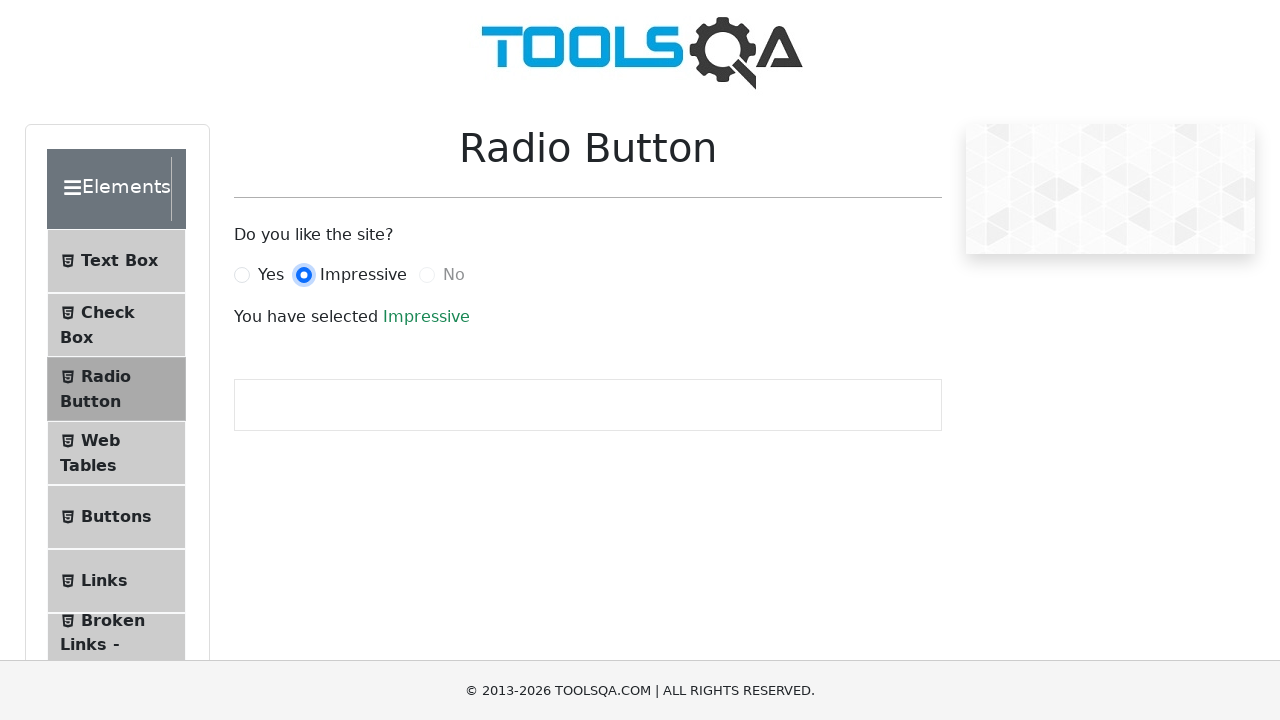